Tests multi-select dropdown functionality by selecting multiple options by index (first, third, and fourth options) and verifying the selections are made correctly.

Starting URL: http://theautomationzone.blogspot.com/2020/07/basic-dropdown.html

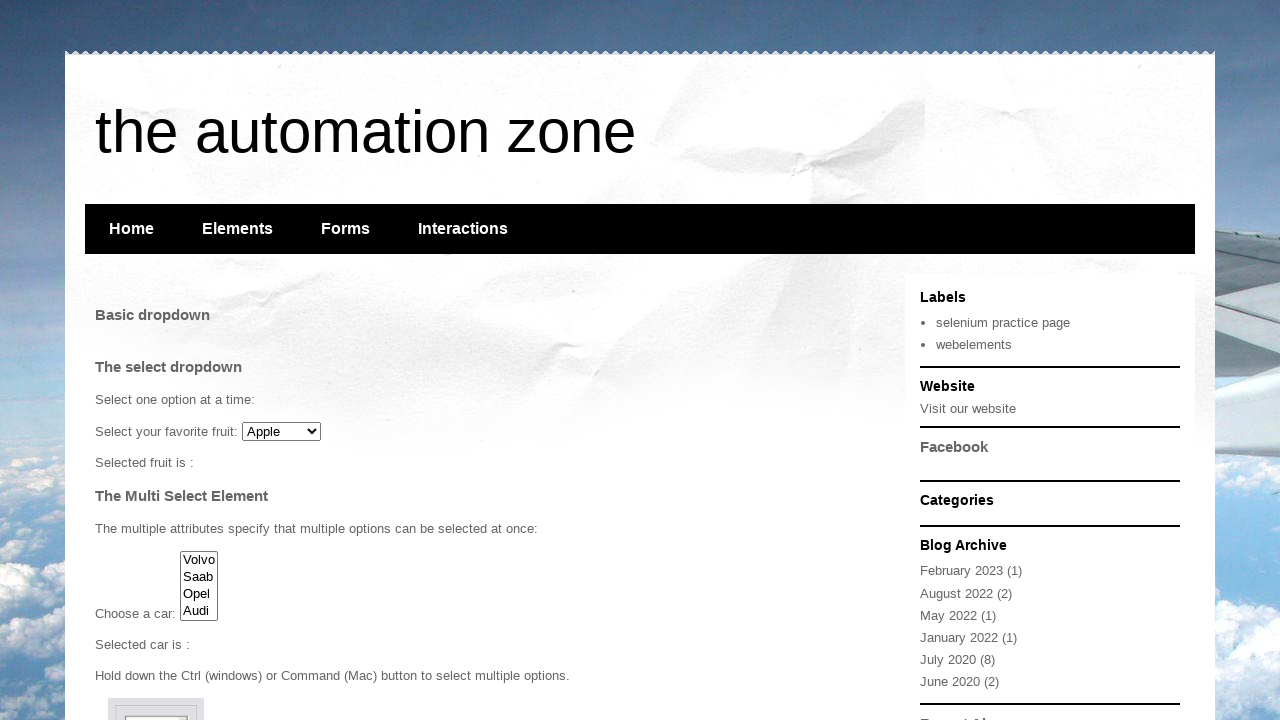

Multi-select dropdown element located and available
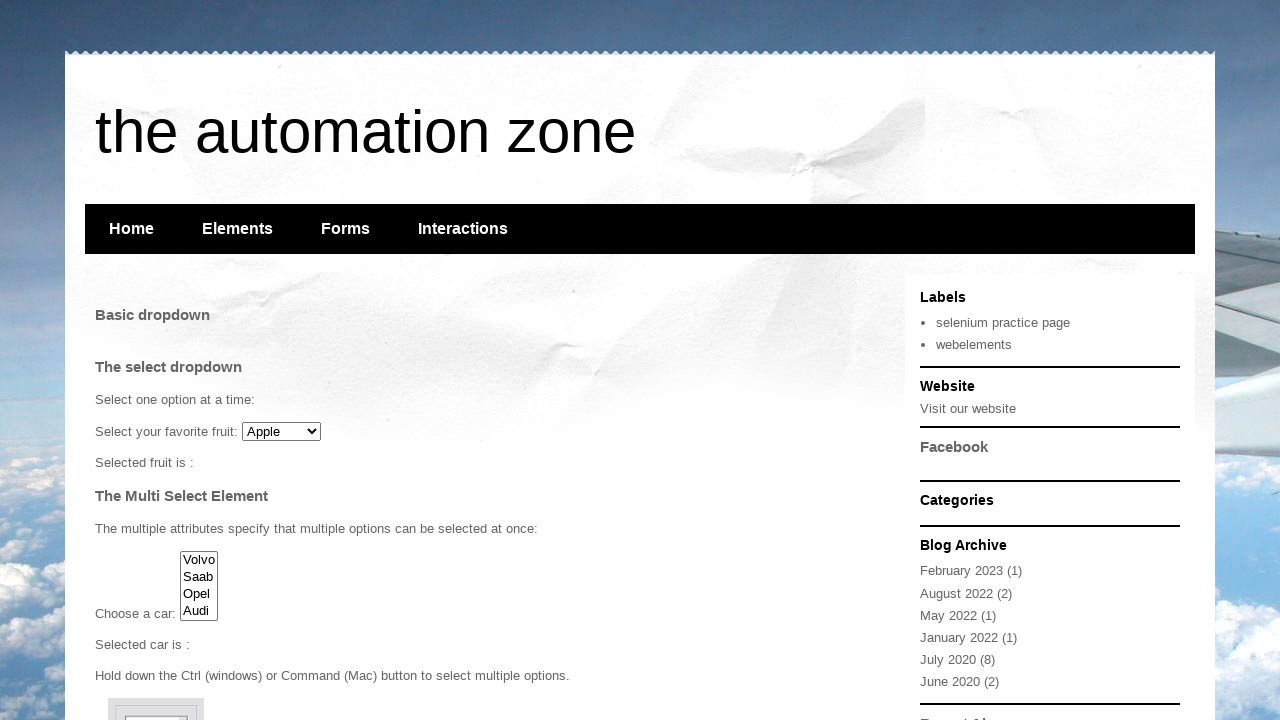

Selected first option (index 0) from multi-select dropdown on #cars
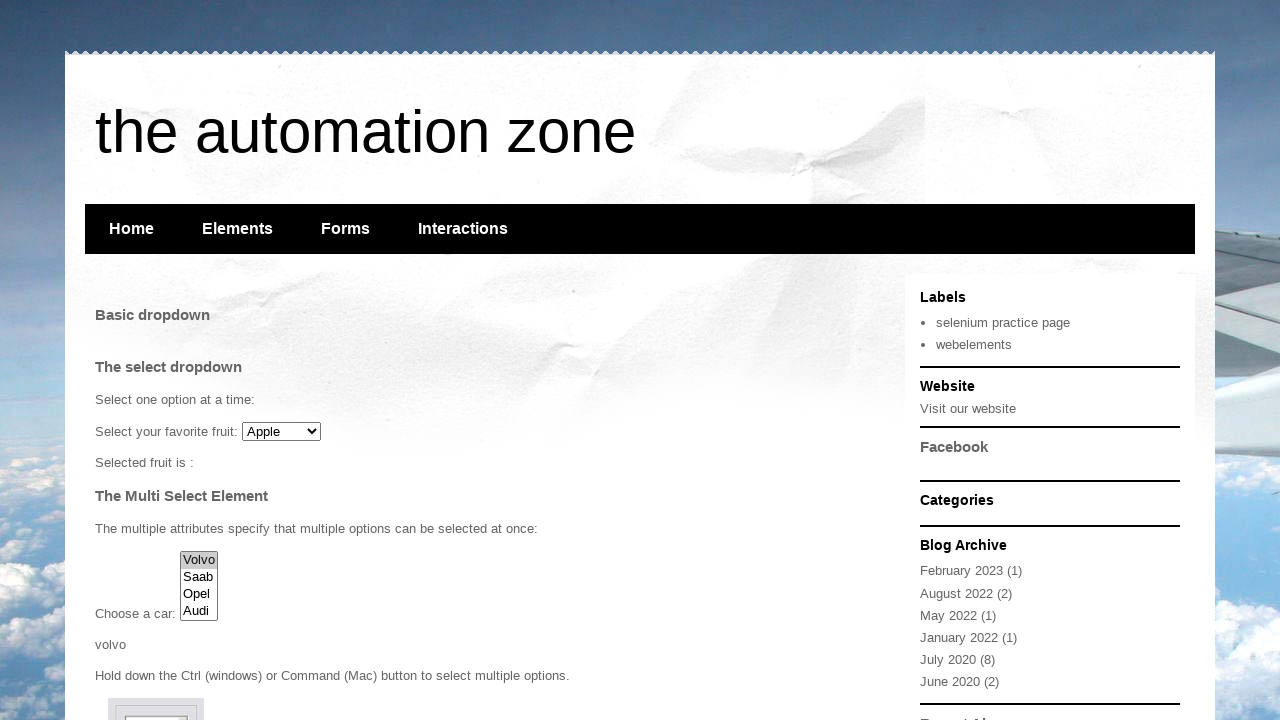

Selected third option (index 2) from multi-select dropdown on #cars
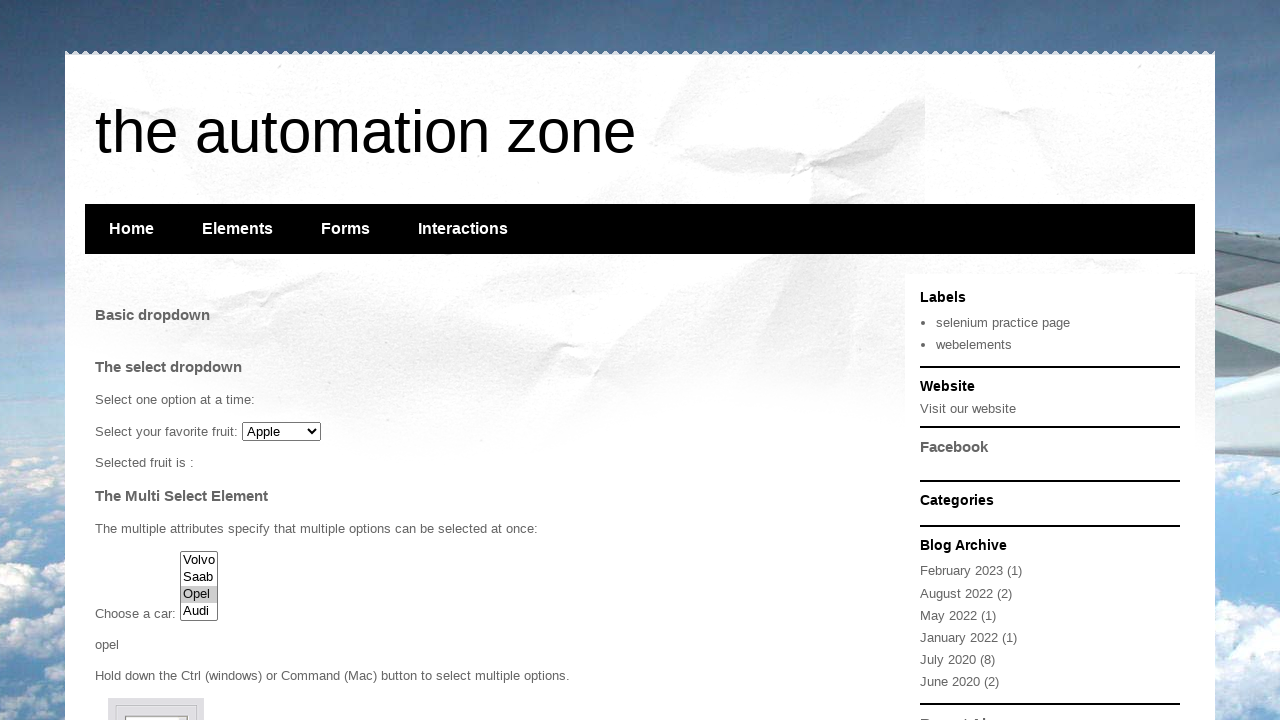

Selected fourth option (index 3) from multi-select dropdown on #cars
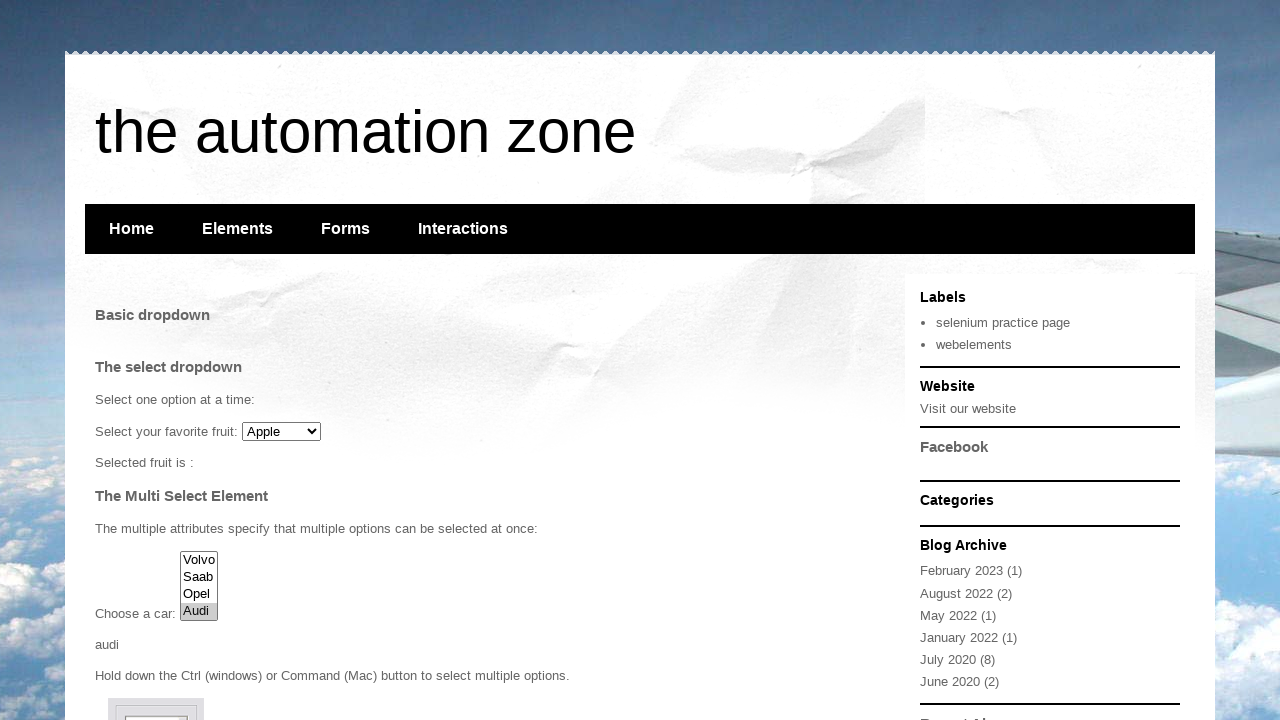

Waited 500ms for multi-select dropdown selections to be applied
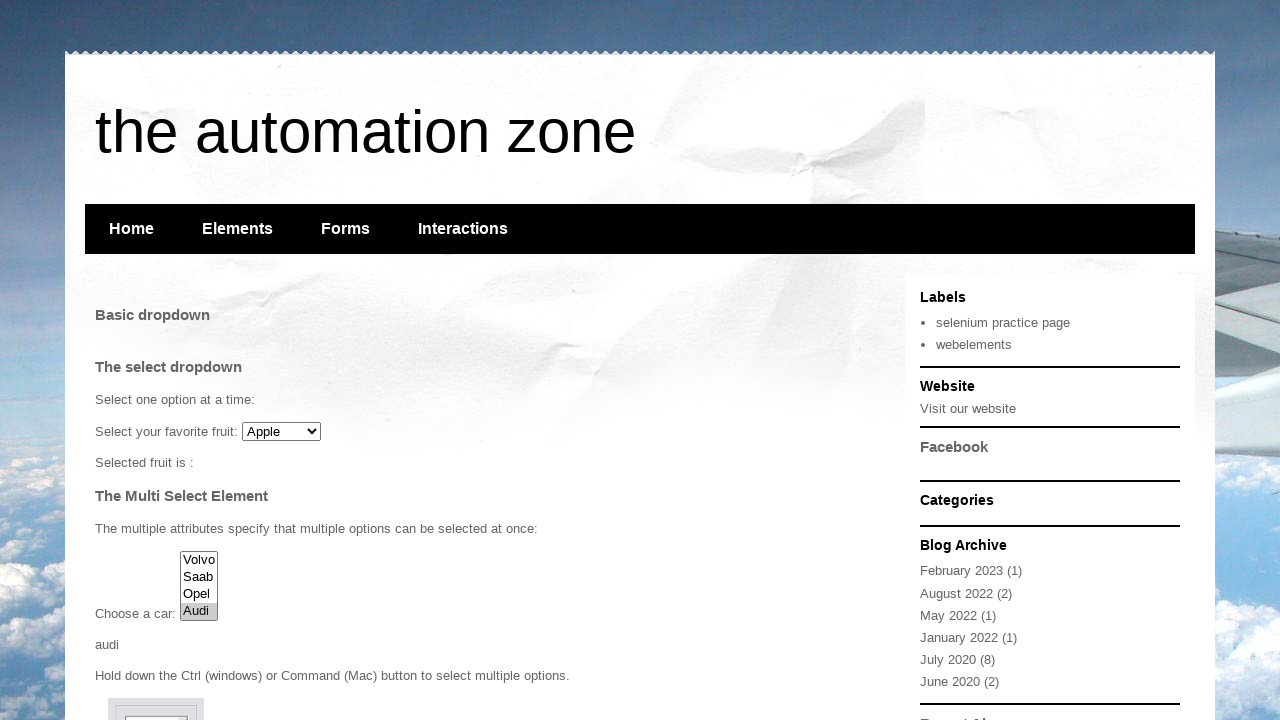

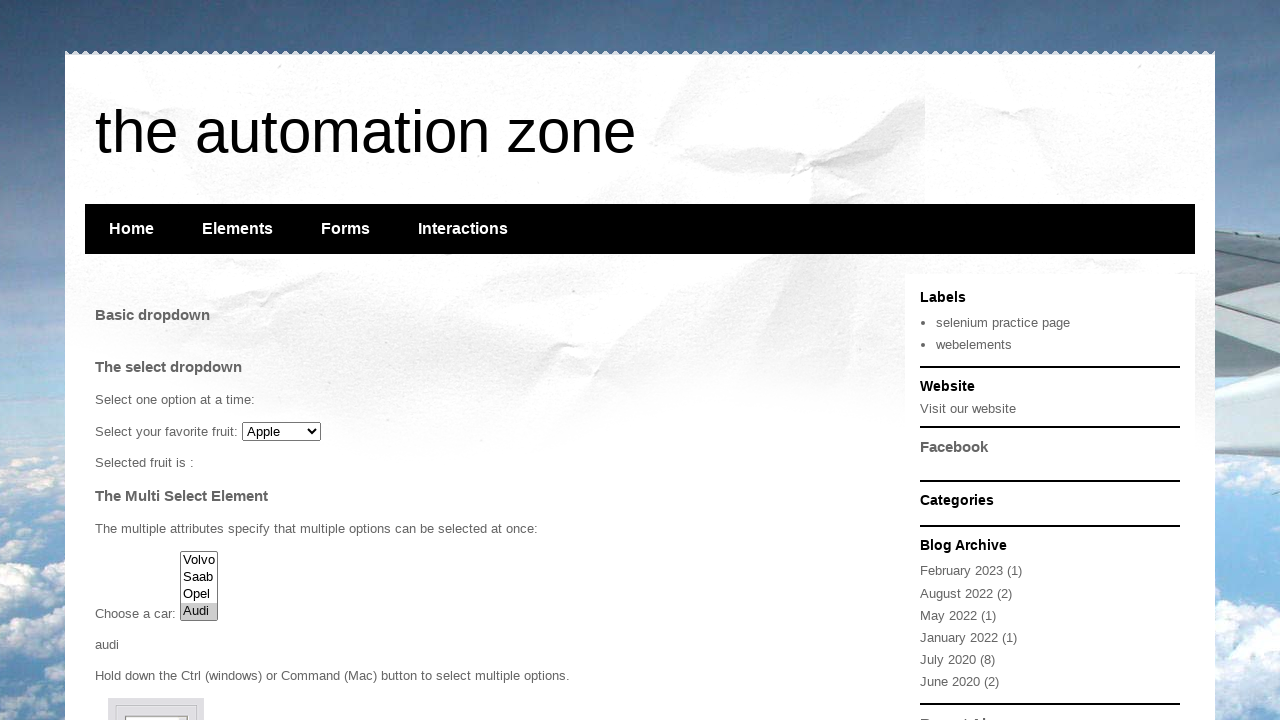